Navigates to the SAI (Sports Authority of India) website and verifies the page loads successfully

Starting URL: https://www.sai.org.in

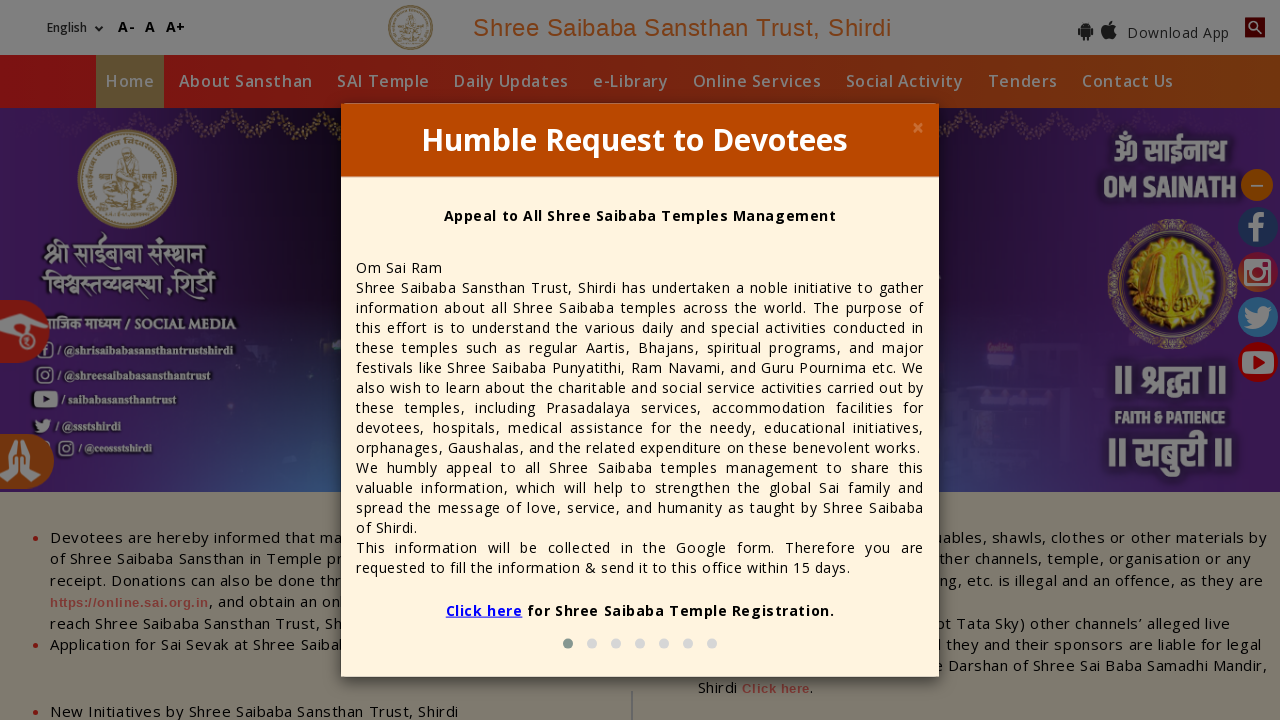

Navigated to SAI website at https://www.sai.org.in
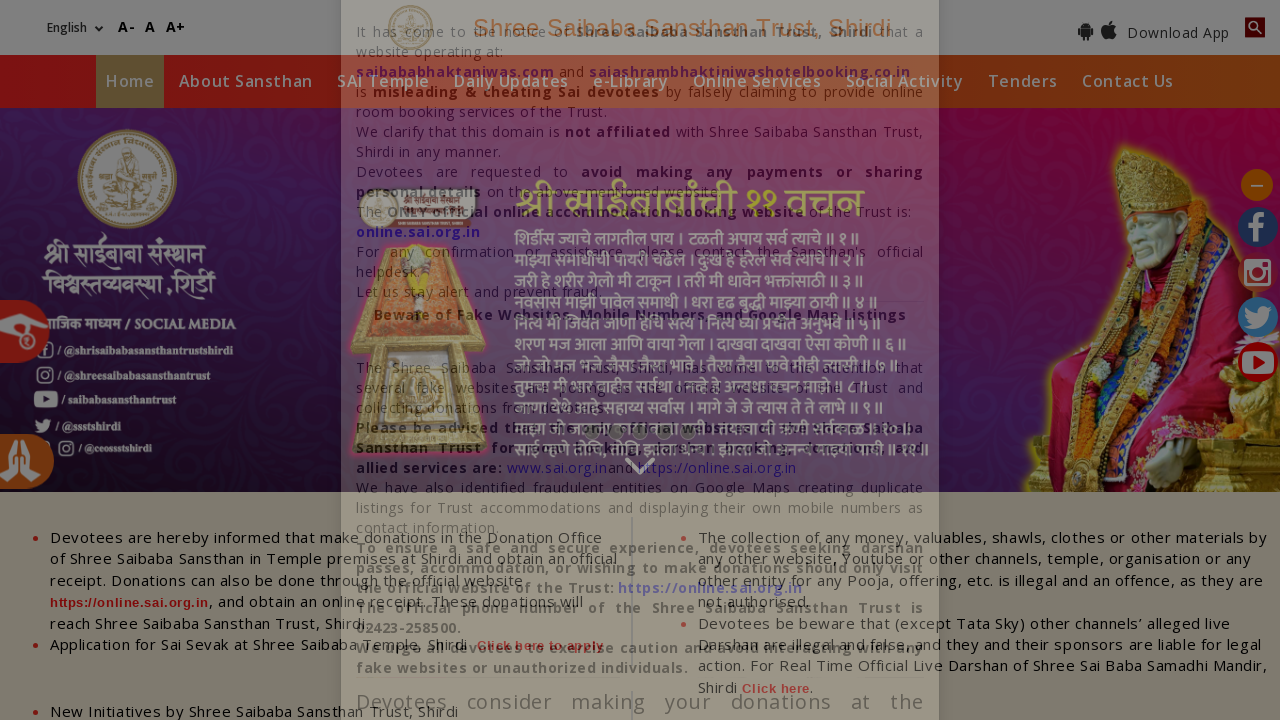

Page reached networkidle state
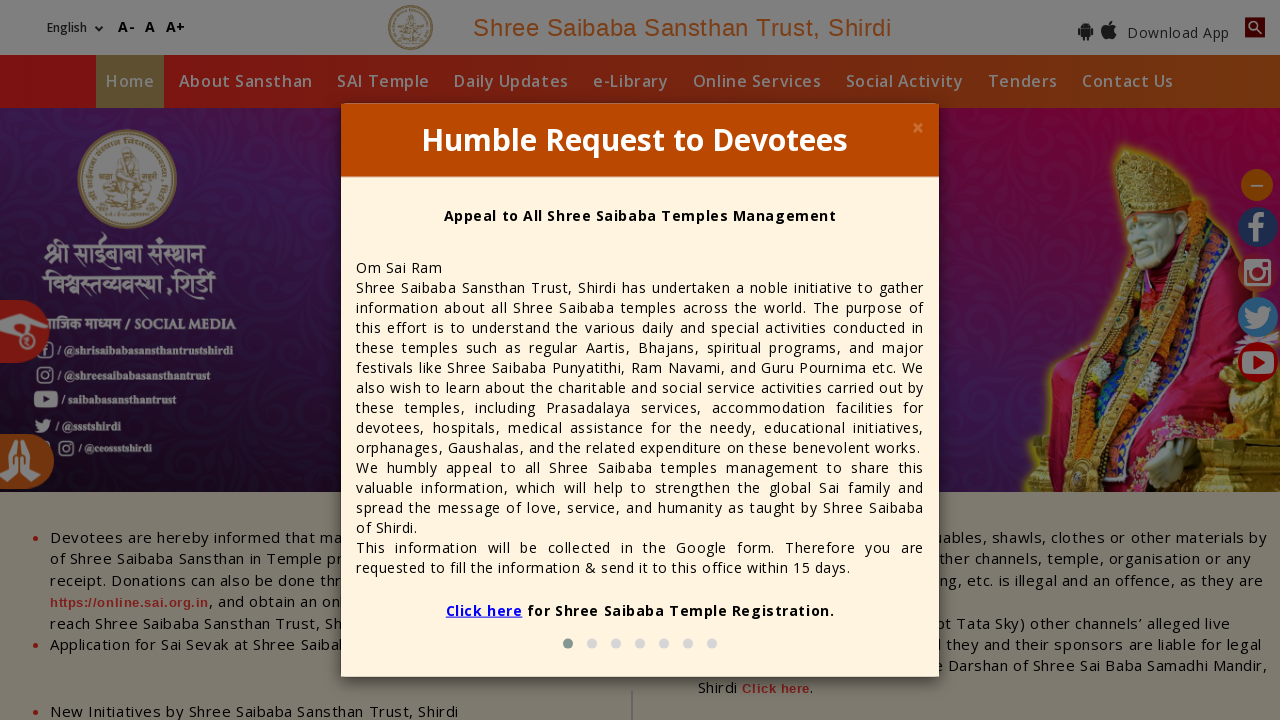

Body element is visible - page loaded successfully
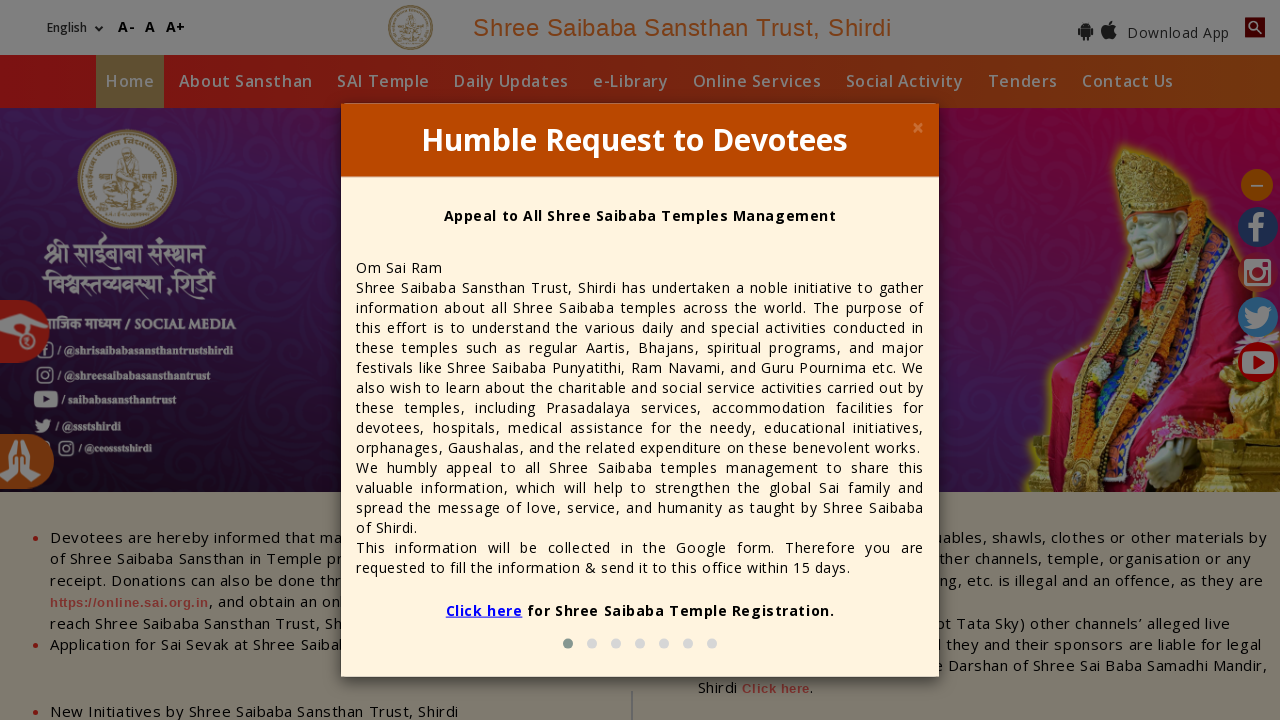

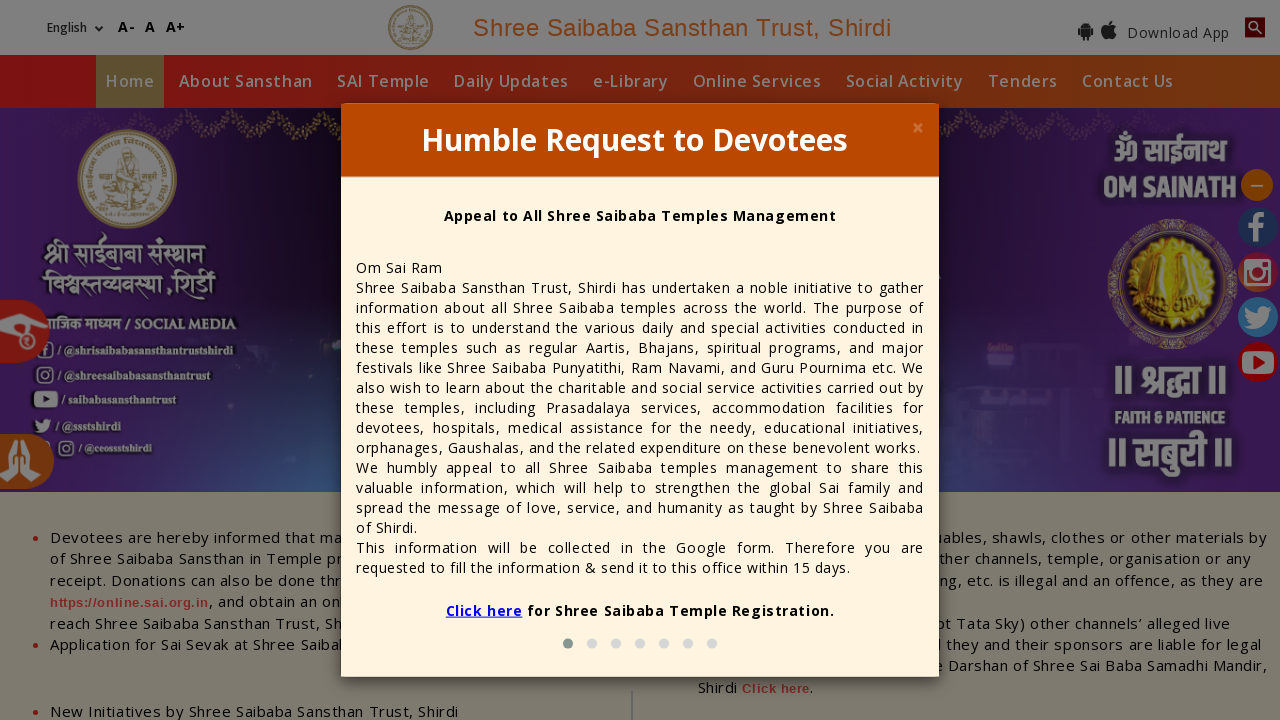